Tests double-click functionality on a W3Schools demo page by entering text in a field and double-clicking a button to copy the text to another field

Starting URL: https://www.w3schools.com/tags/tryit.asp?filename=tryhtml5_ev_ondblclick3

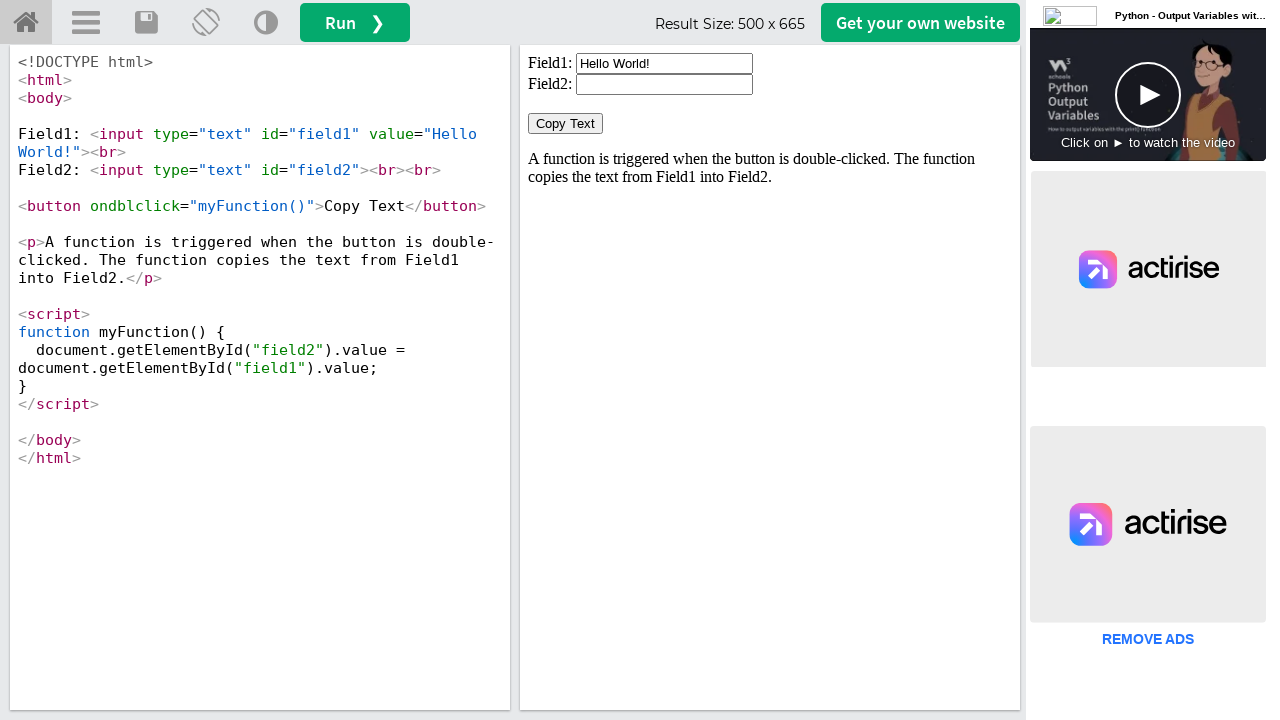

Located iframe containing the demo
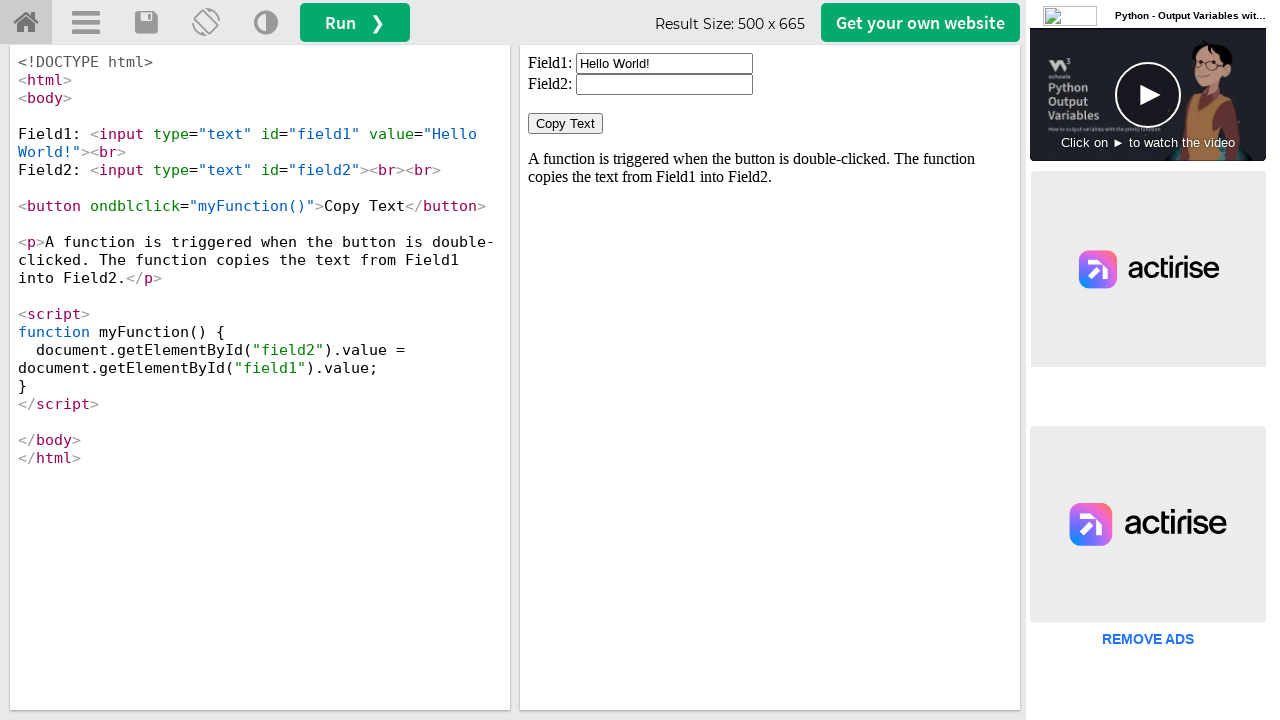

Cleared the first input field on iframe[id='iframeResult'] >> internal:control=enter-frame >> xpath=//input[@id='
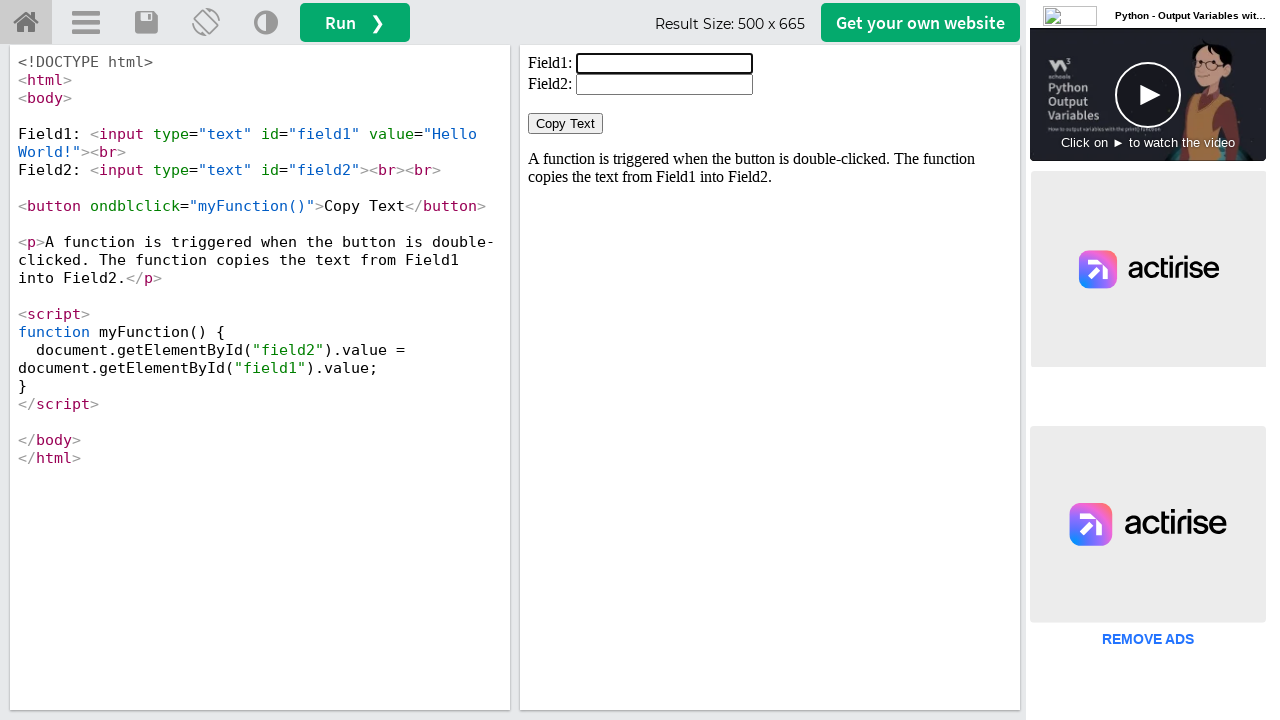

Filled first input field with 'Hola' on iframe[id='iframeResult'] >> internal:control=enter-frame >> xpath=//input[@id='
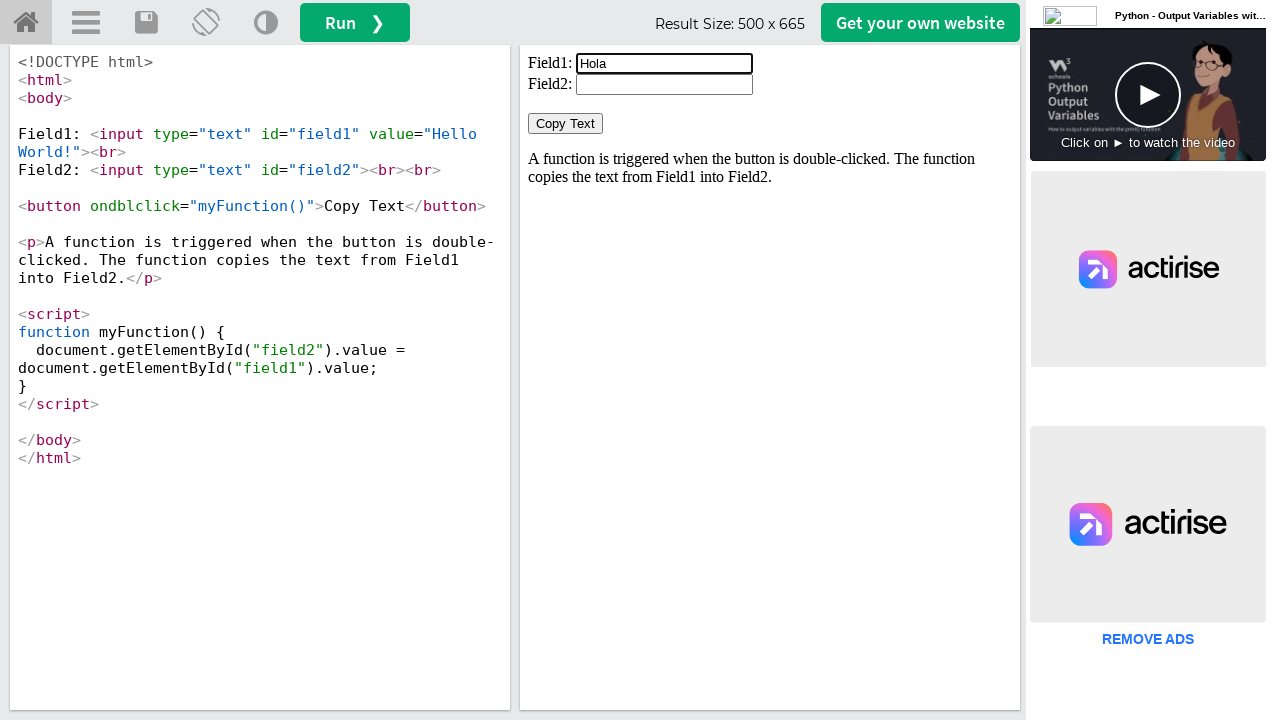

Double-clicked the 'Copy Text' button at (566, 124) on iframe[id='iframeResult'] >> internal:control=enter-frame >> xpath=//button[norm
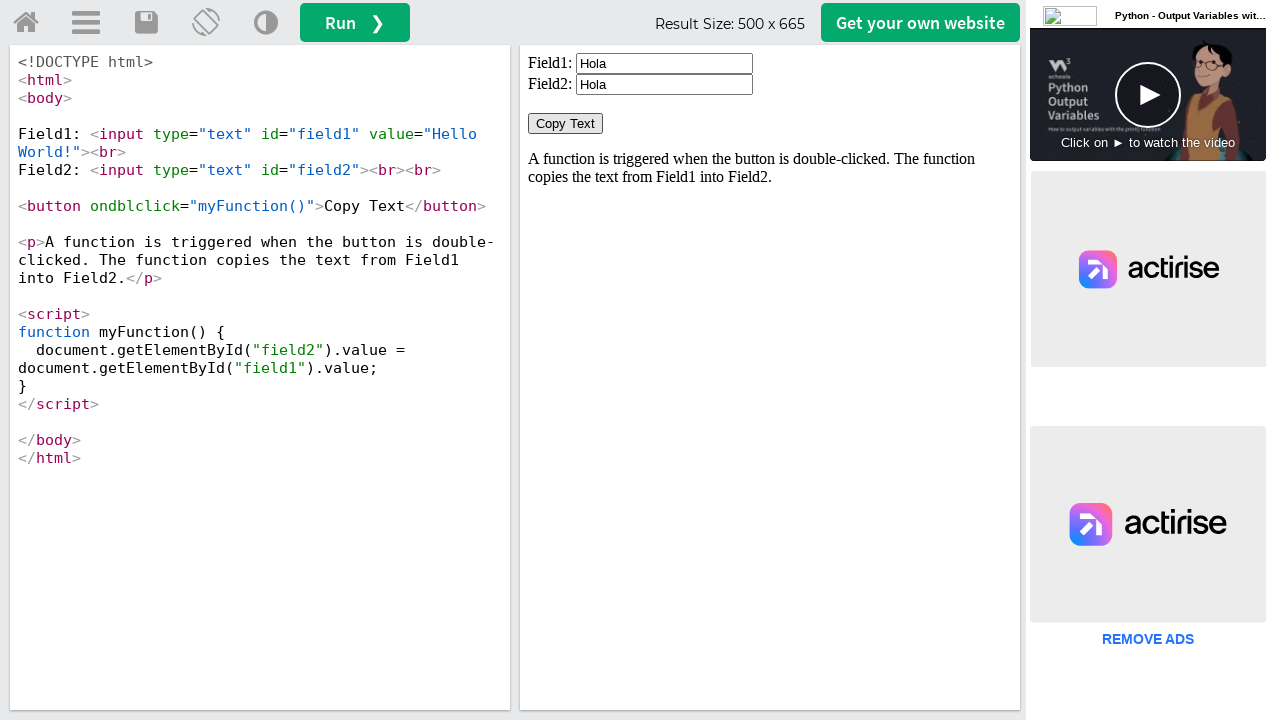

Retrieved text value from second input field
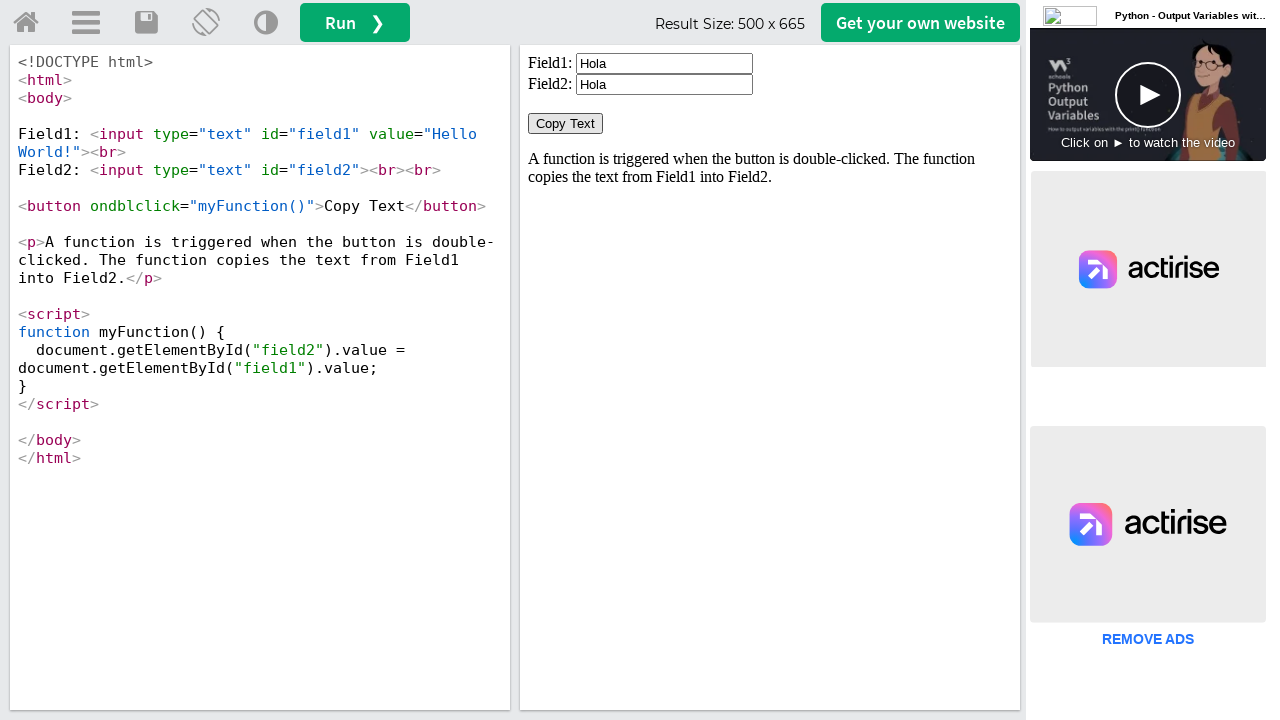

Verified text 'Hola' was successfully copied to second field
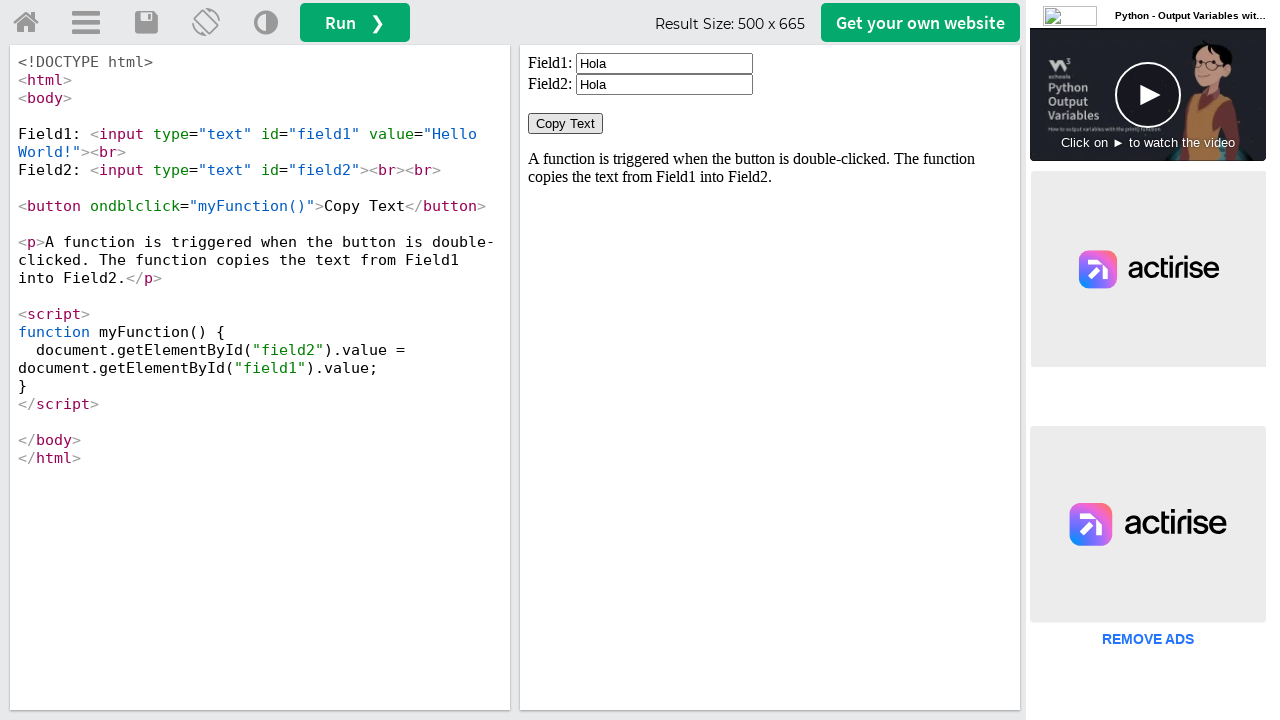

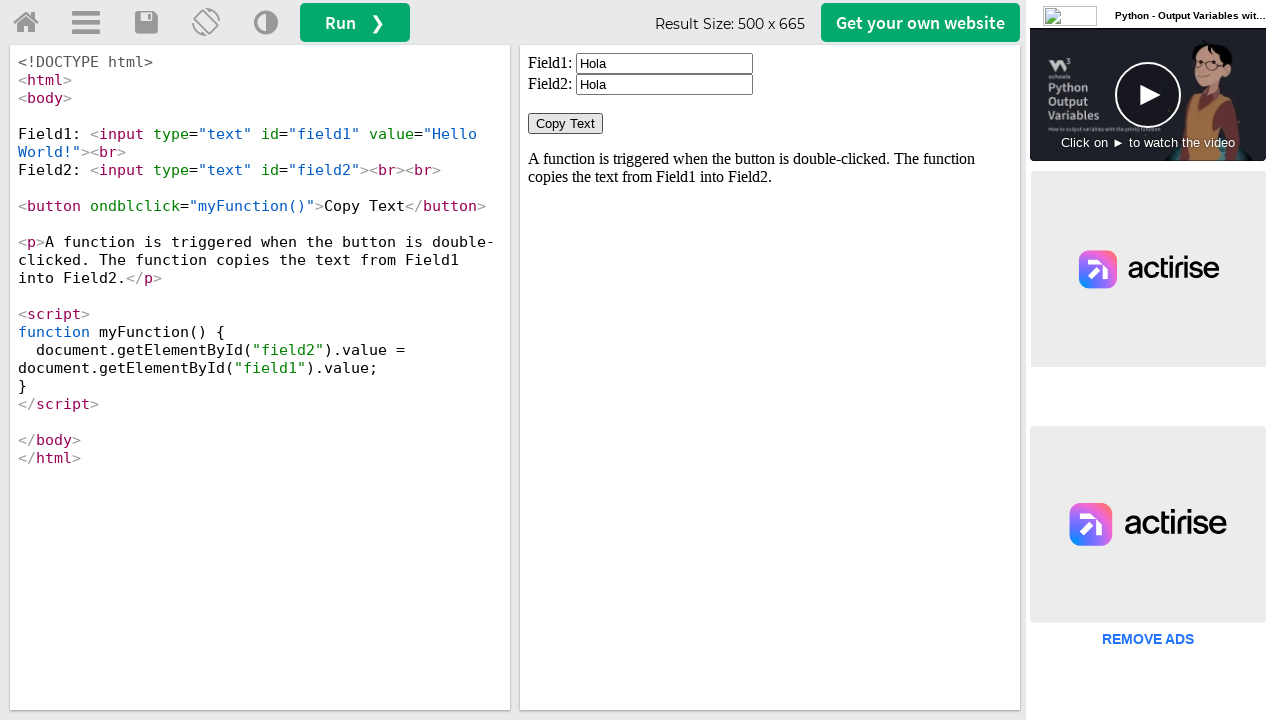